Tests JavaScript scrolling functionality by scrolling the page, scrolling within a fixed-header table element, reading table values, and verifying the displayed total amount.

Starting URL: https://rahulshettyacademy.com/AutomationPractice/

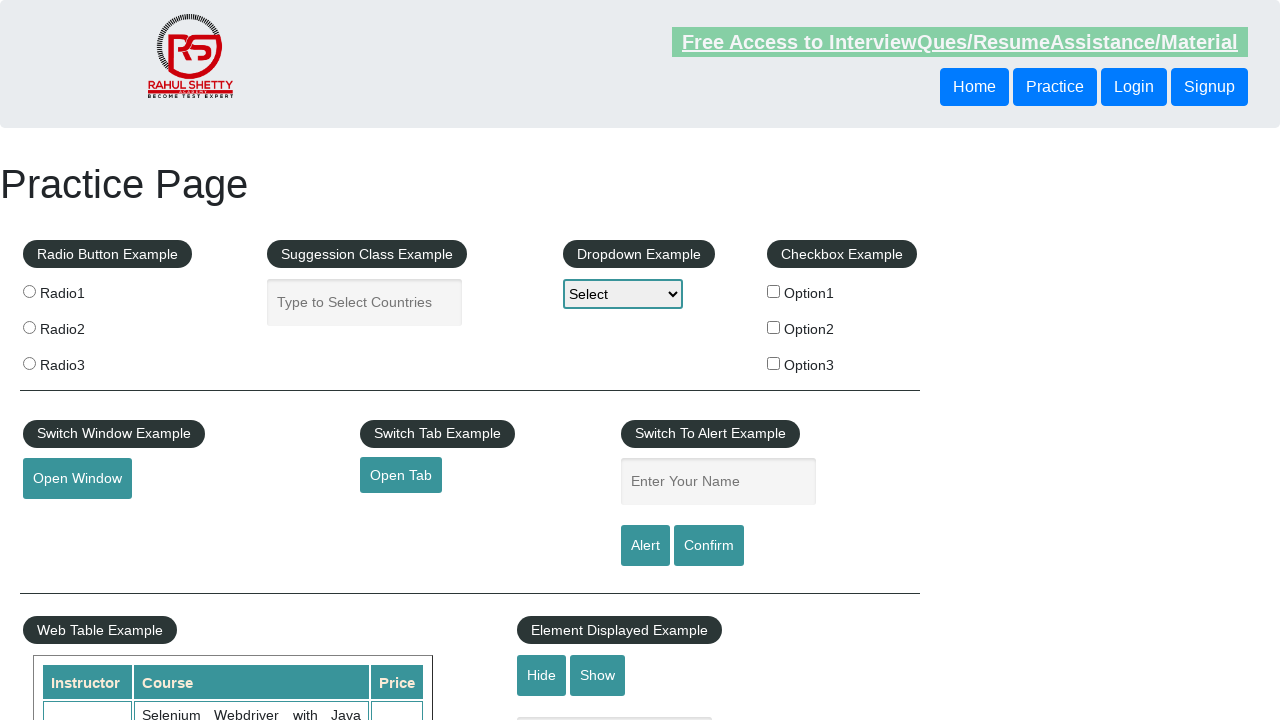

Scrolled page down by 500 pixels using JavaScript
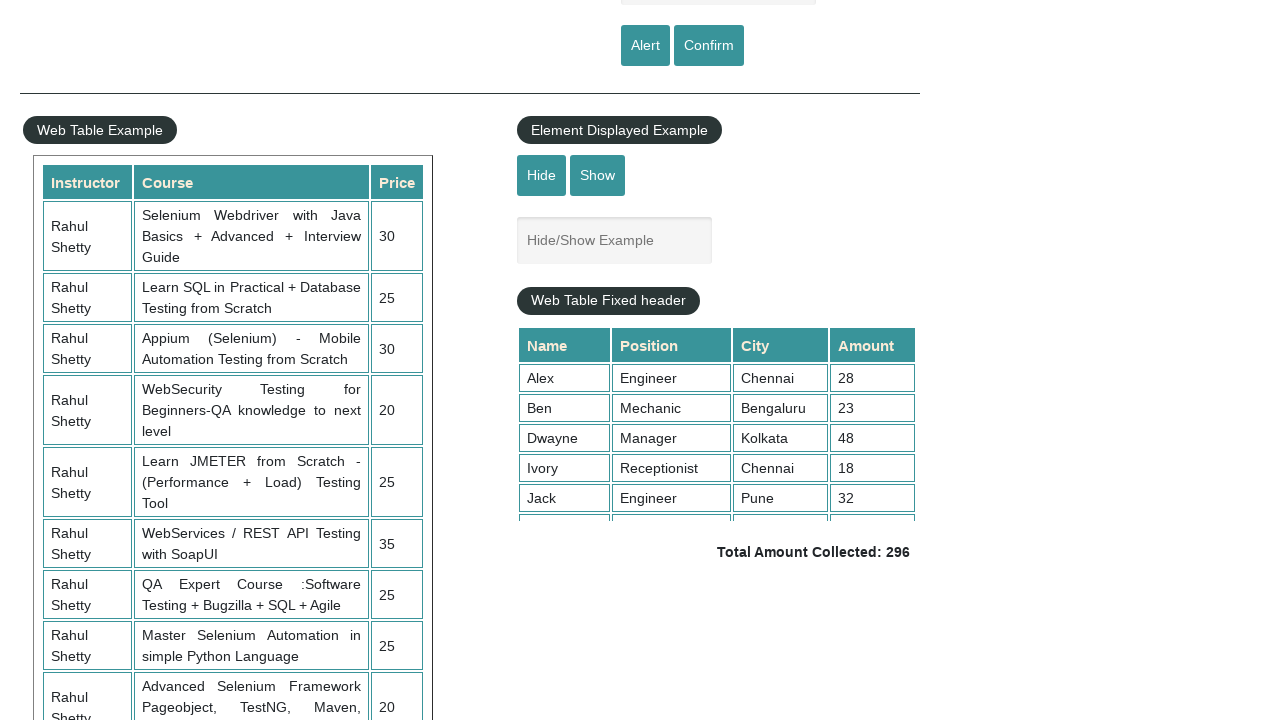

Waited 1000ms for scroll to complete
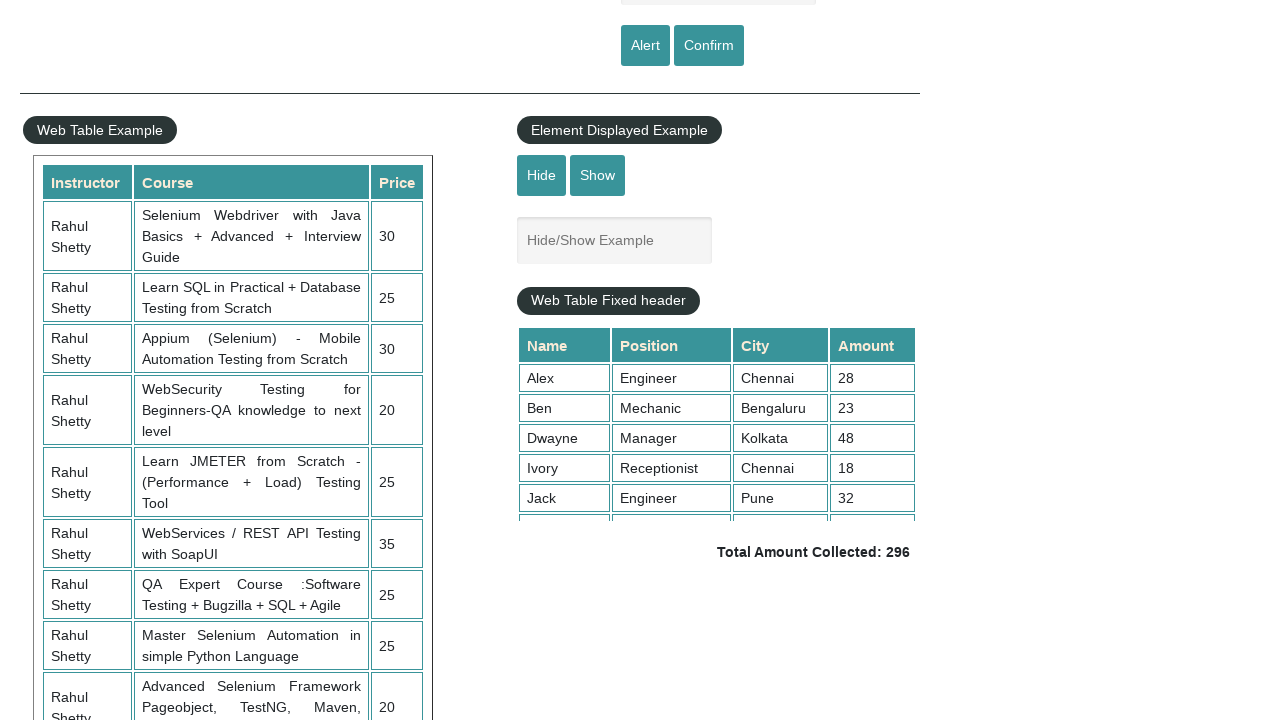

Scrolled fixed-header table element to bottom (scrollTop = 5000)
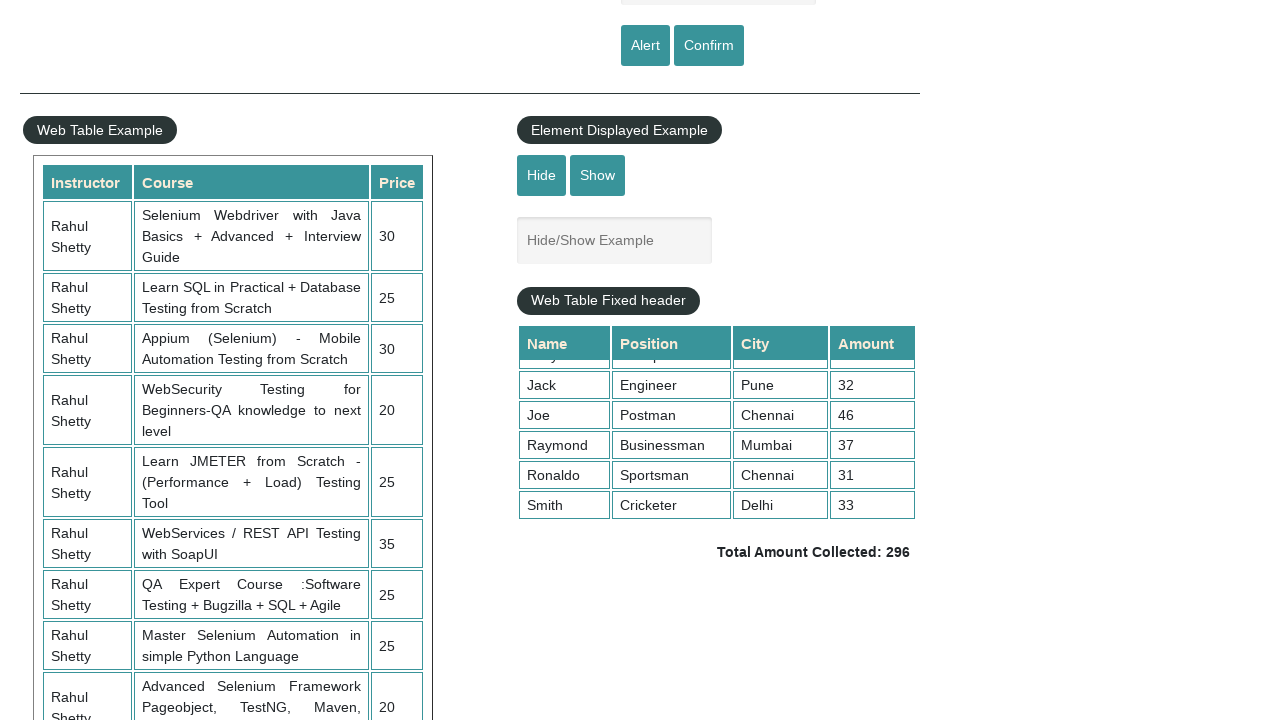

Waited for 4th column cells in table to be visible
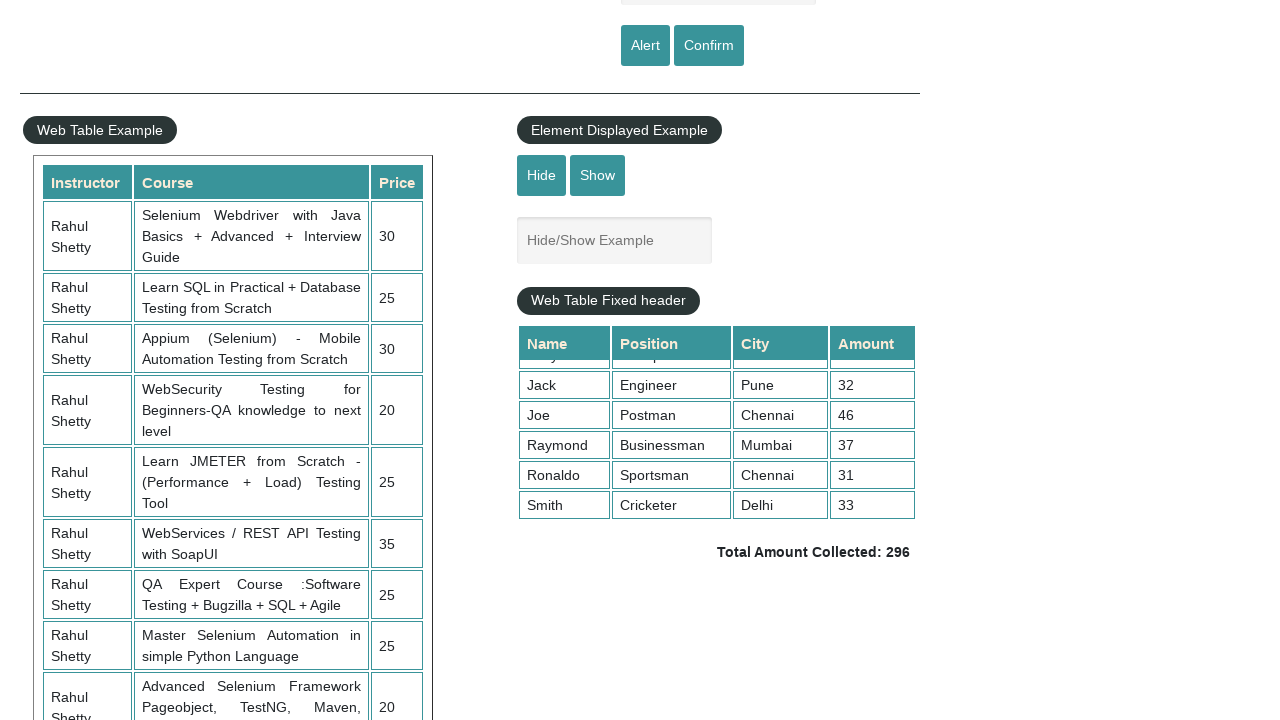

Retrieved all values from 4th column of table (found 9 cells)
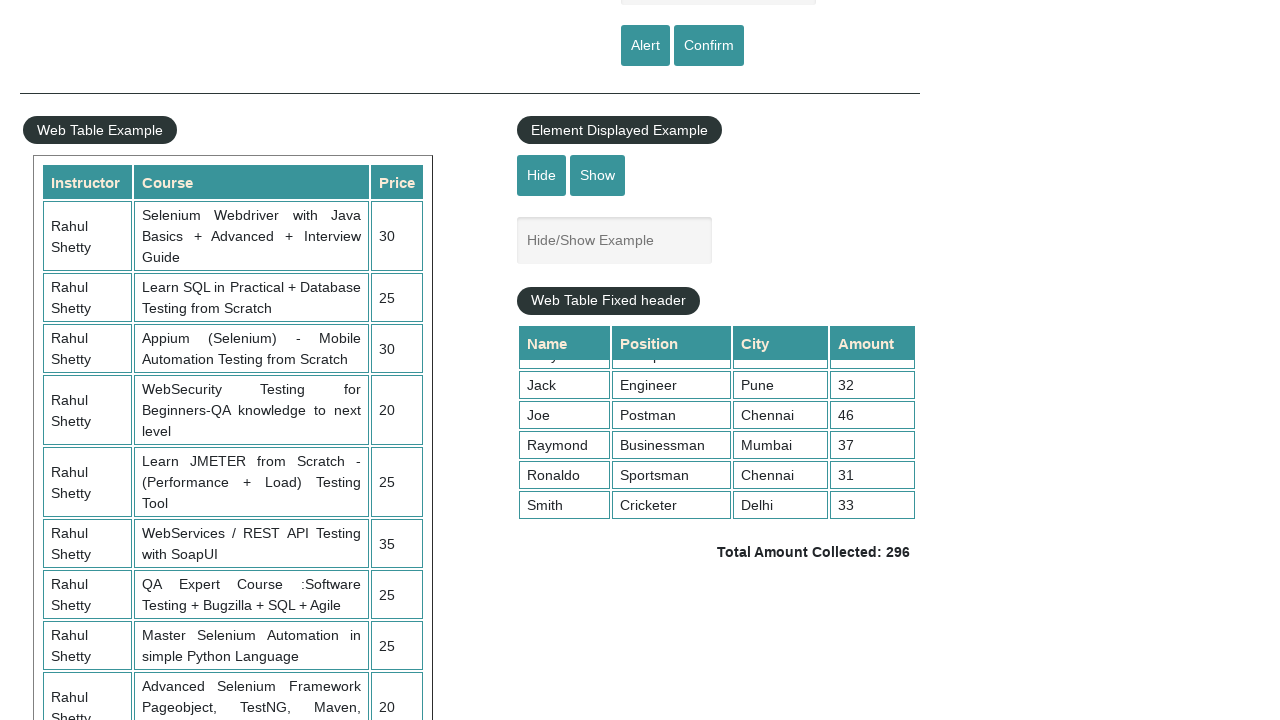

Calculated sum of table values: 268
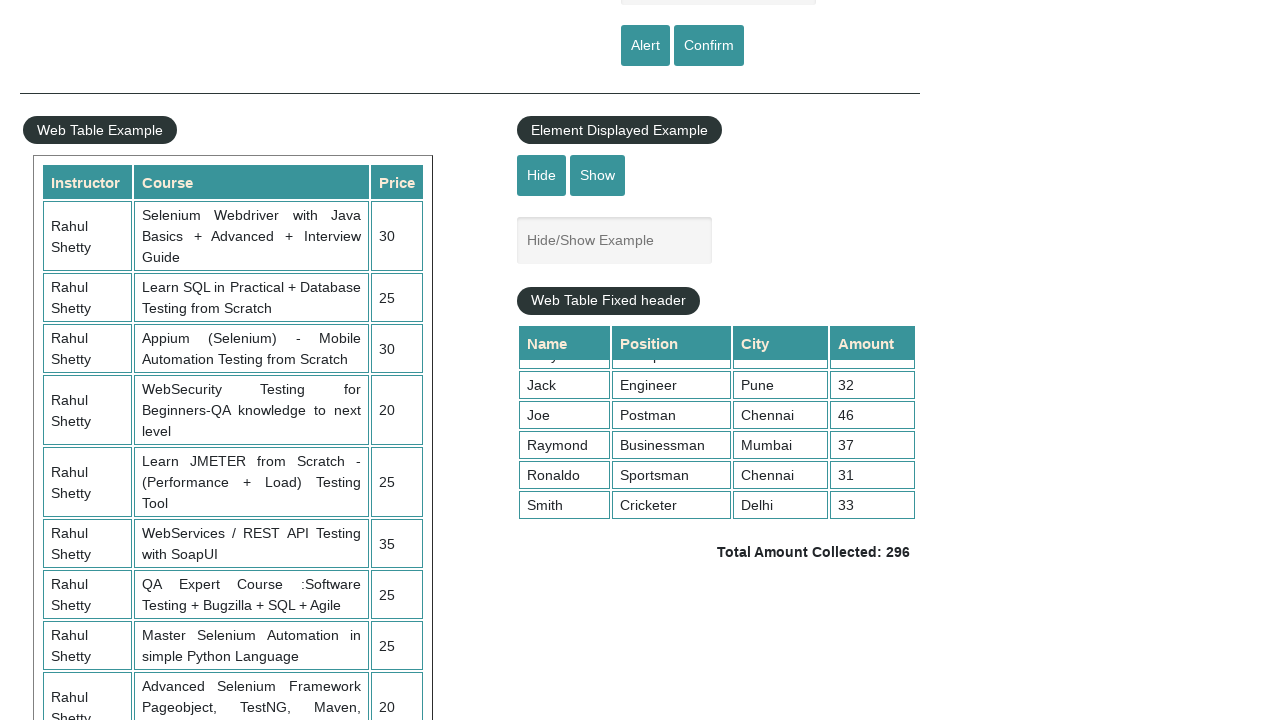

Waited for totalAmount element to be visible
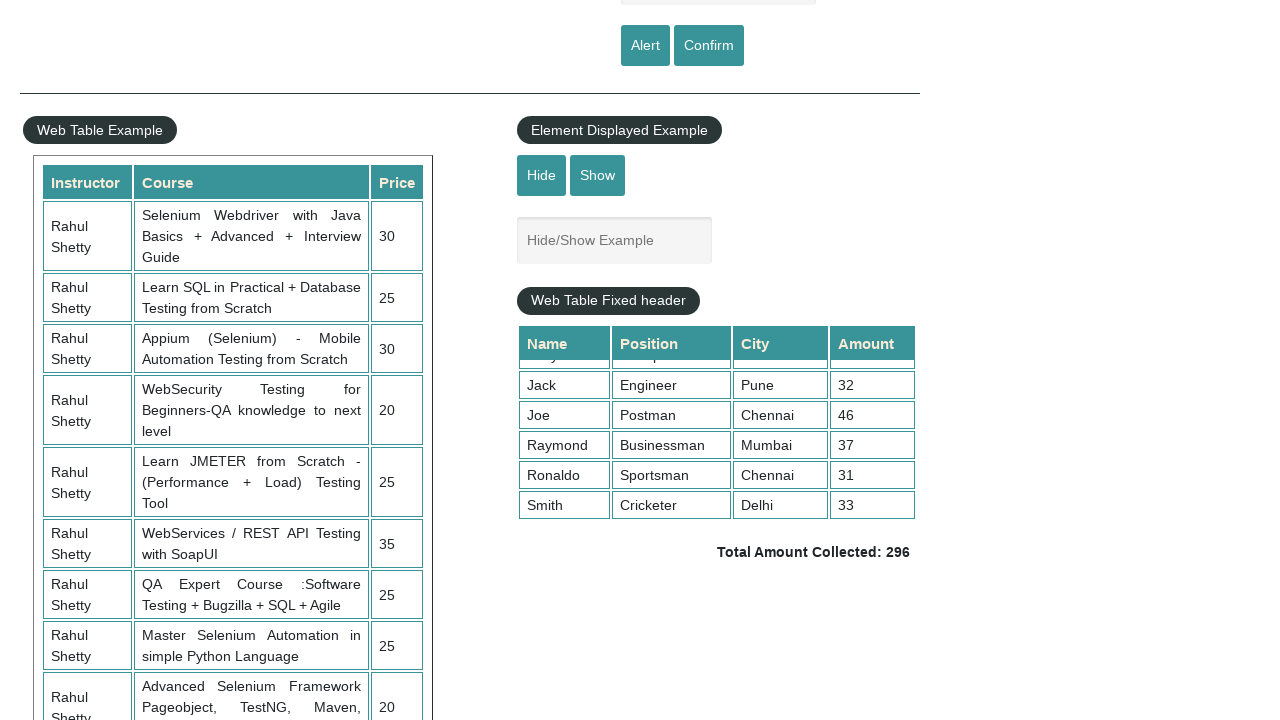

Retrieved displayed total amount text:  Total Amount Collected: 296 
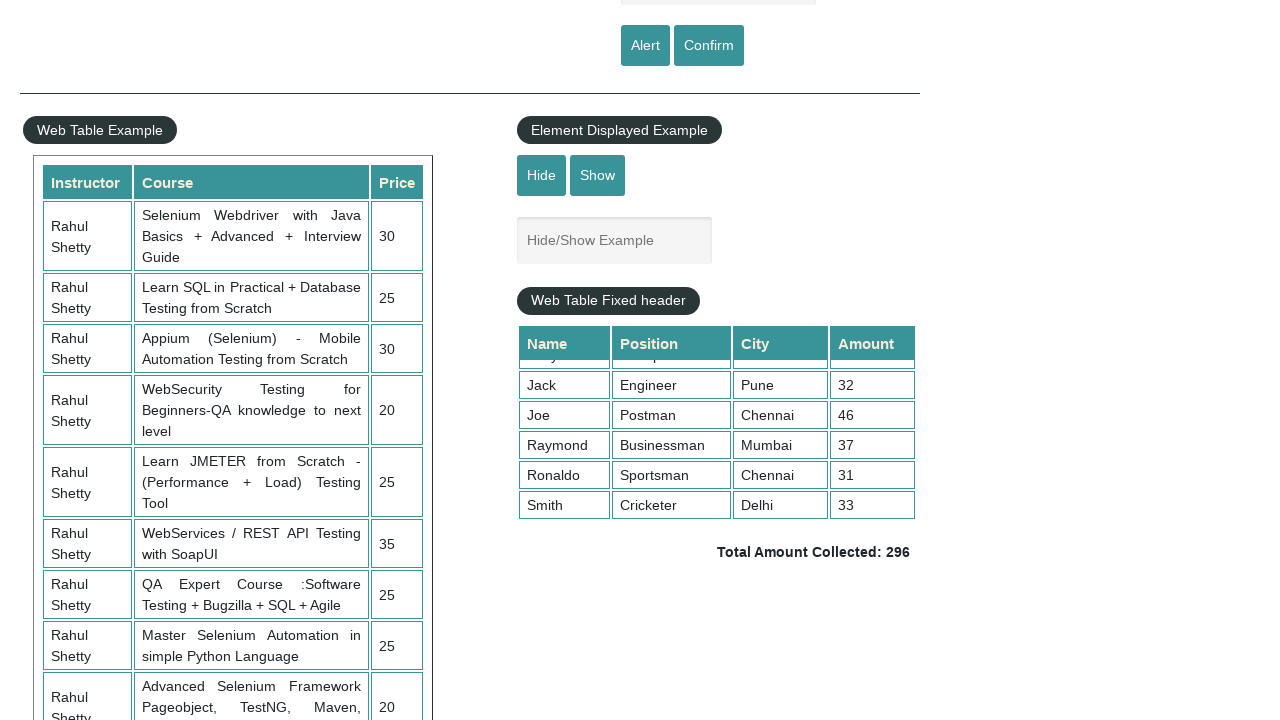

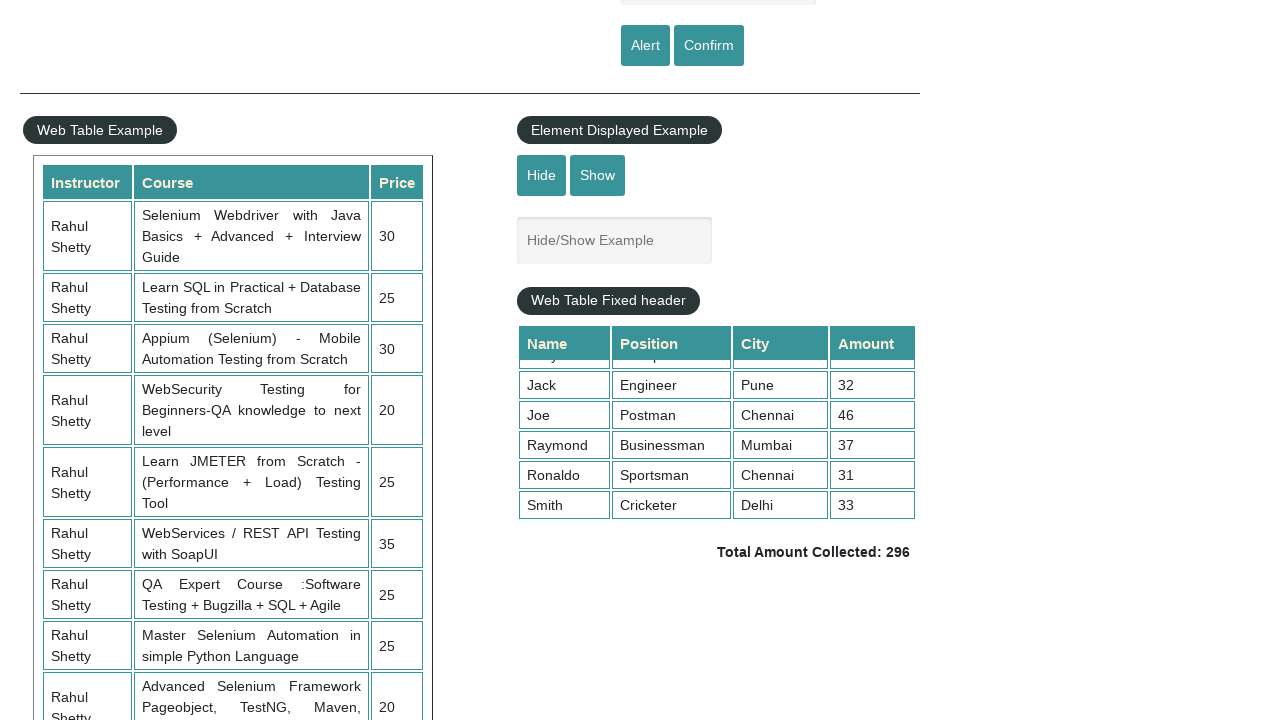